Tests that clicking the Start Now button redirects to the holiday entitlement calculator form

Starting URL: https://www.gov.uk/calculate-your-holiday-entitlement

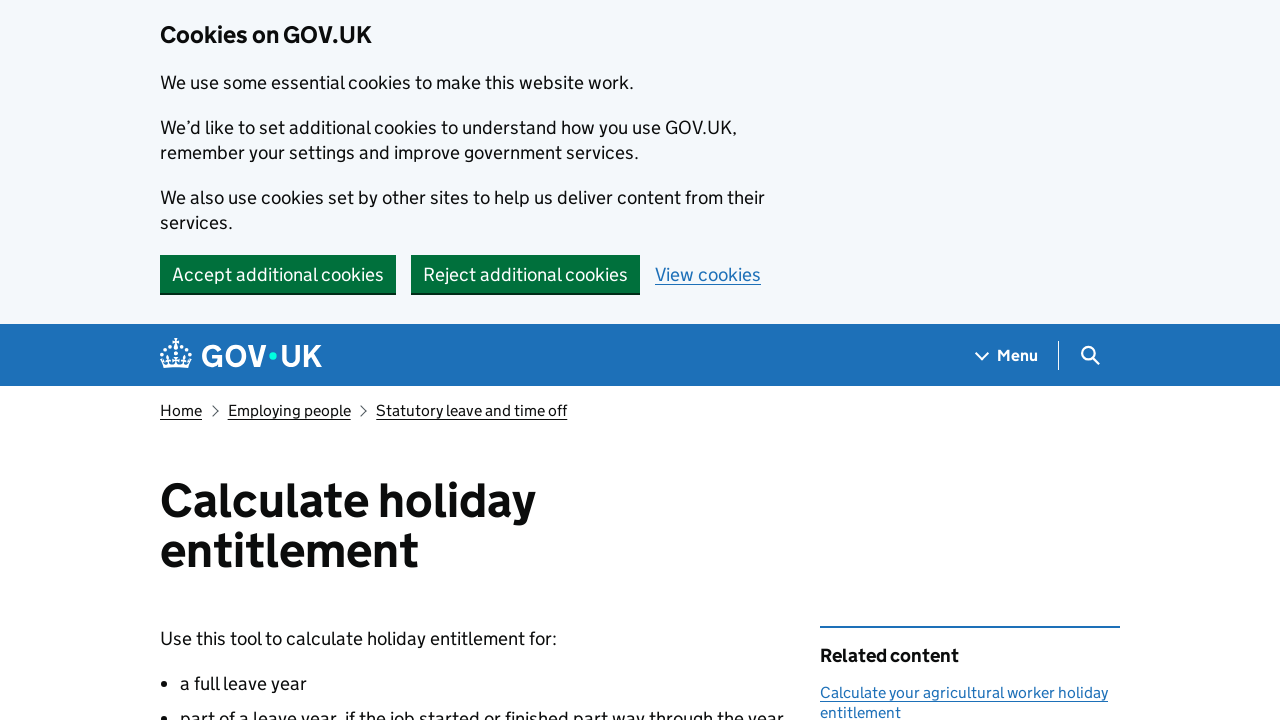

Clicked the 'Start Now' button on the holiday entitlement calculator page at (238, 360) on internal:role=button[name="Start Now"i]
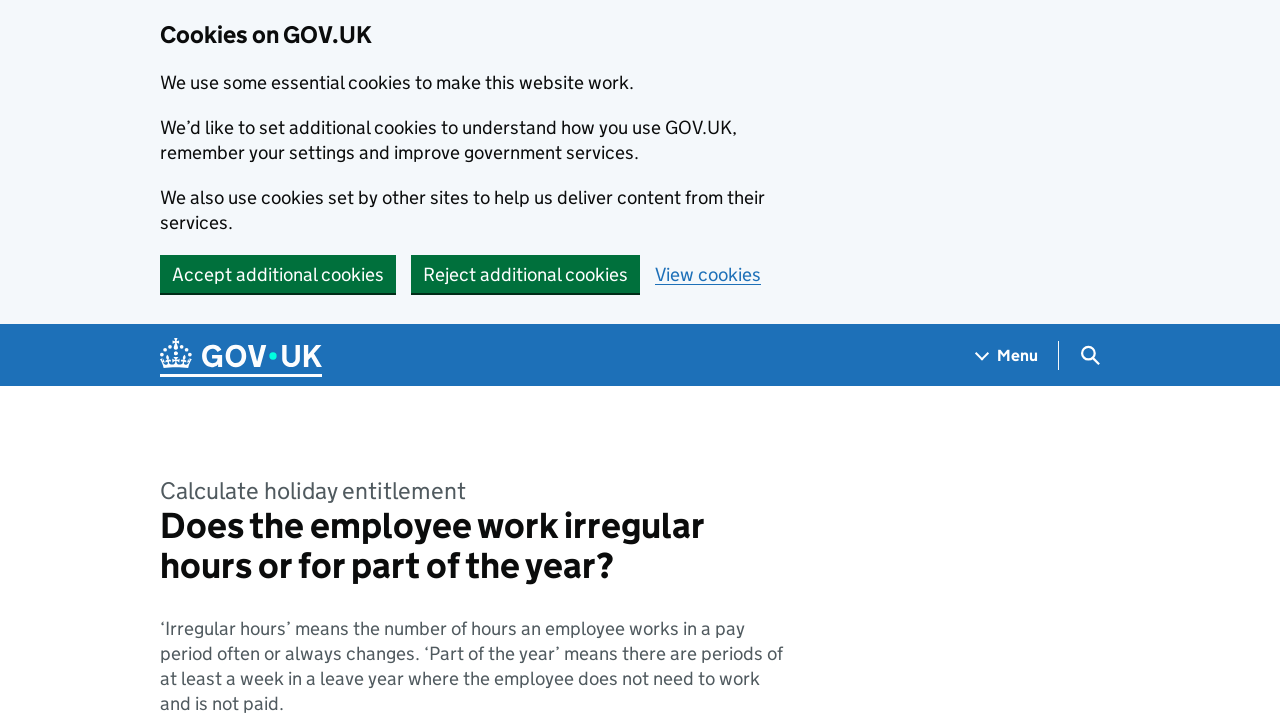

Successfully redirected to the holiday entitlement calculator form
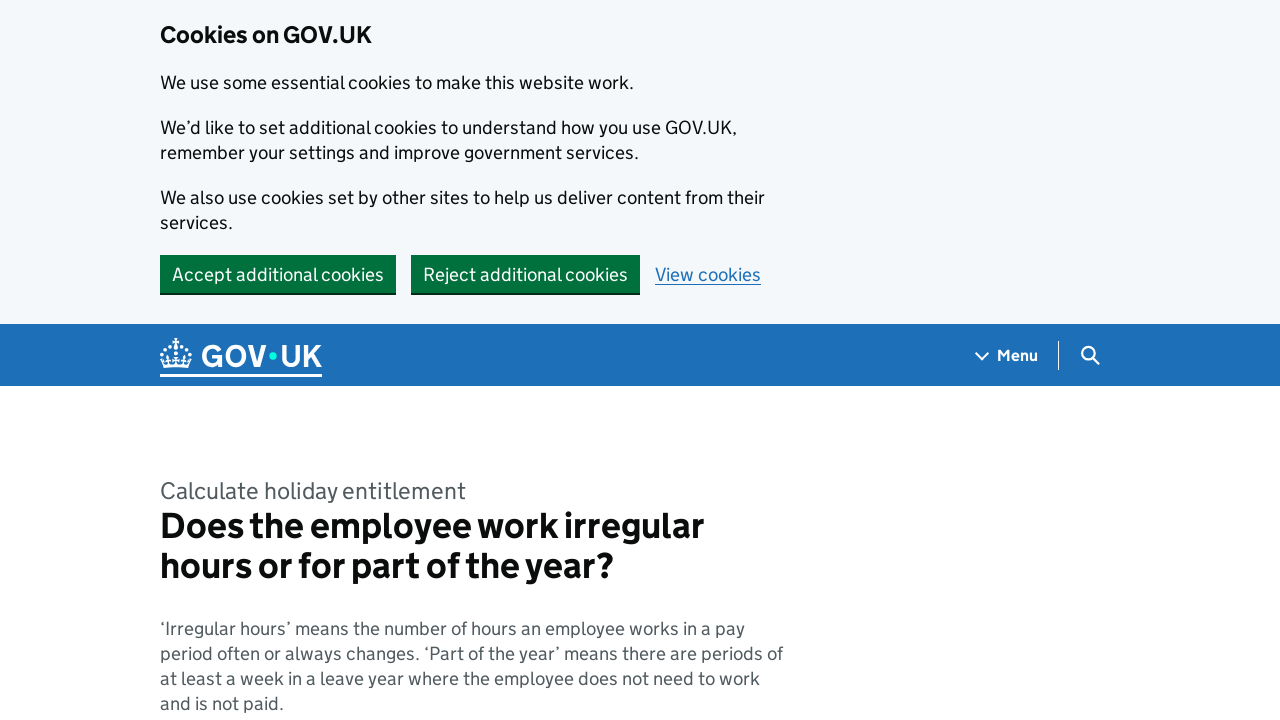

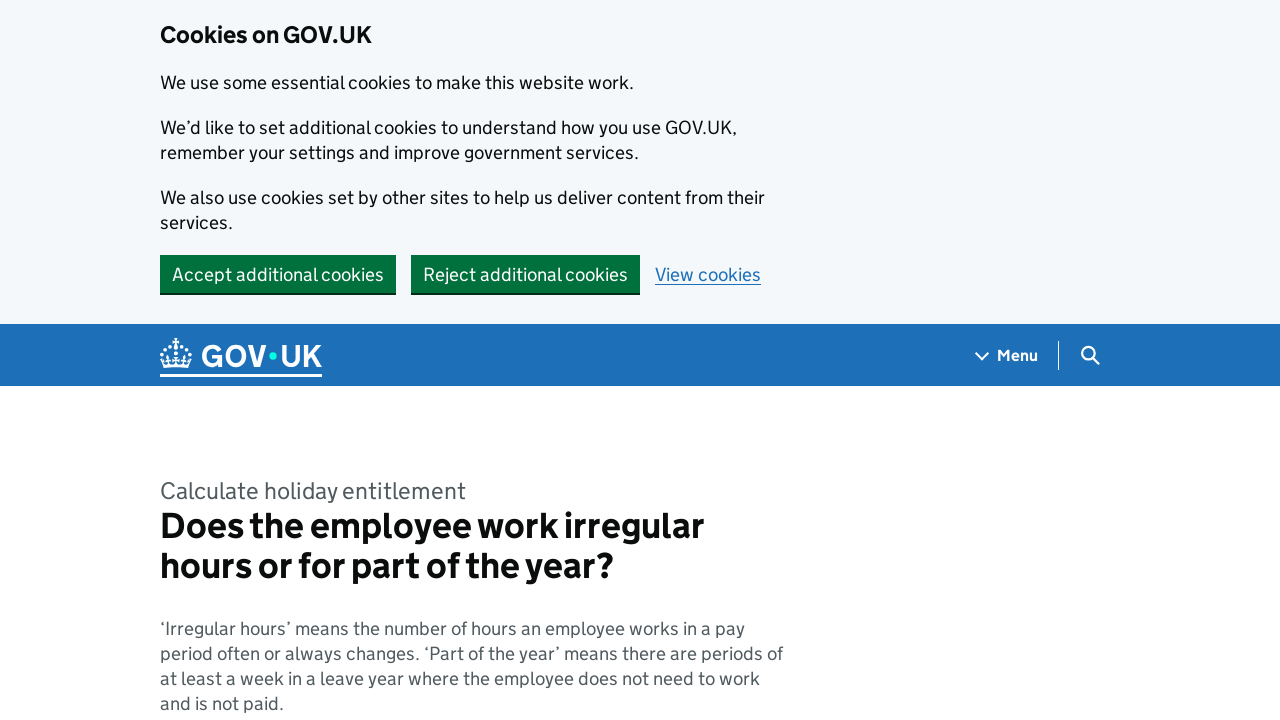